Completes a multi-step puzzle challenge by solving three riddles: entering answers for the Riddle of Stone, Riddle of Secrets, and determining the richest merchant, then verifying trial completion.

Starting URL: https://techstepacademy.com/trial-of-the-stones

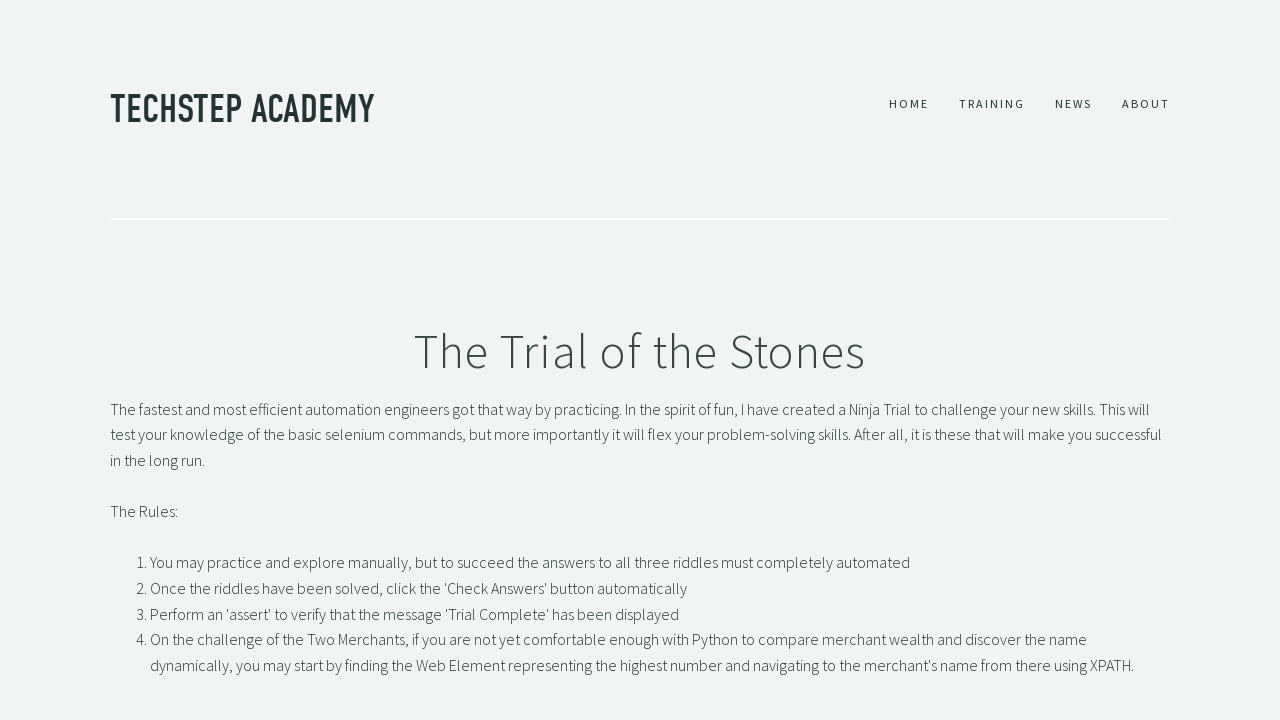

Filled Riddle of Stone input with 'rock' on input[id='r1Input']
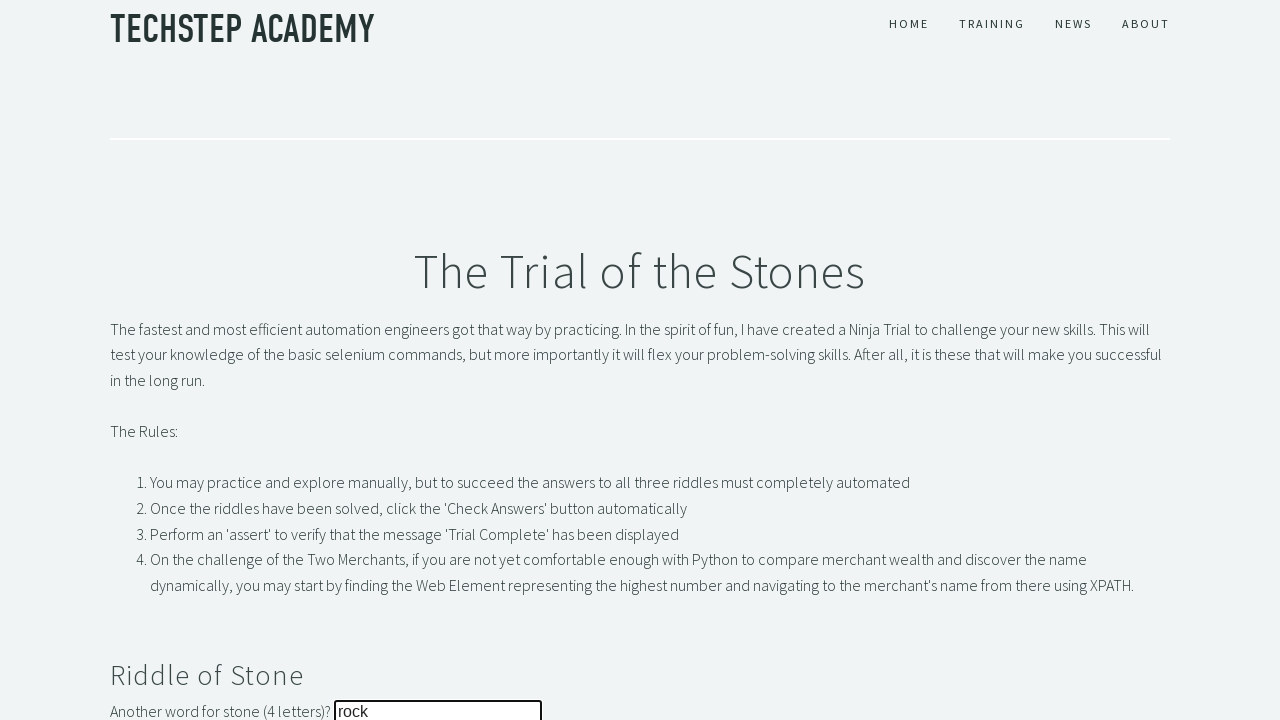

Clicked submit button for Riddle of Stone at (145, 360) on xpath=//button[@id='r1Btn']
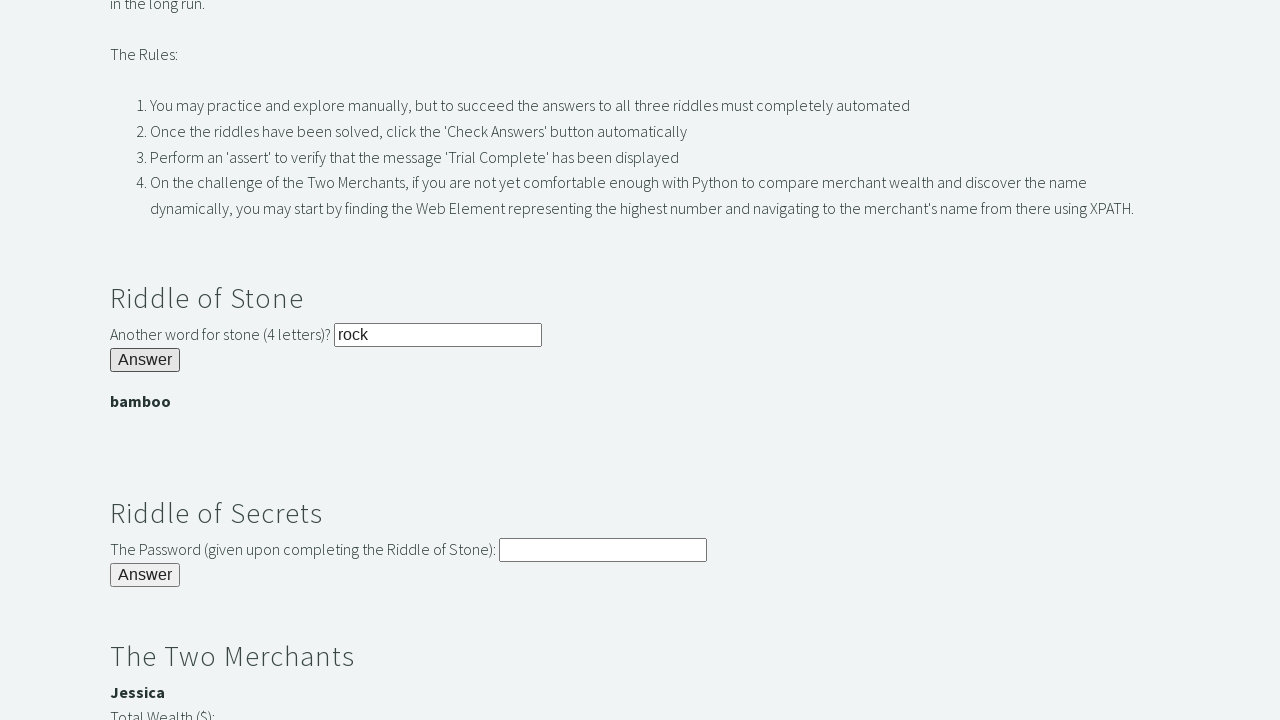

Filled Riddle of Secrets input with 'bamboo' on input[id='r2Input']
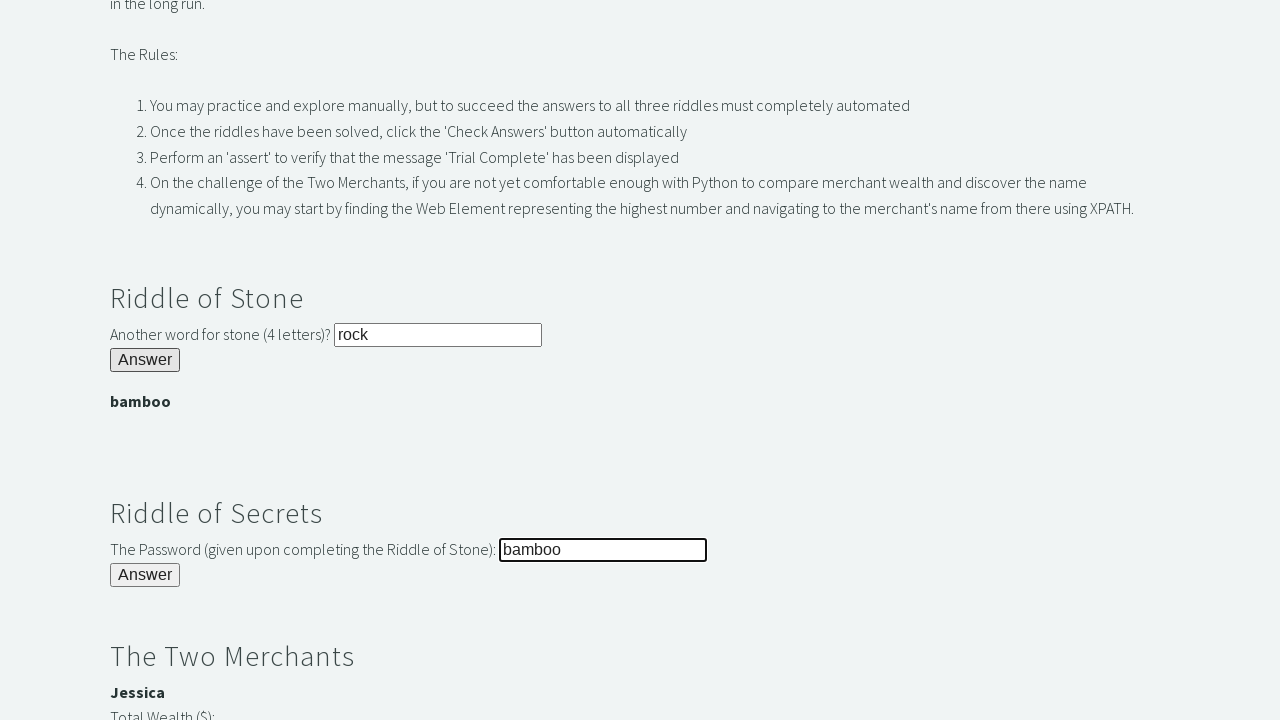

Clicked submit button for Riddle of Secrets at (145, 575) on xpath=//button[@id='r2Butn']
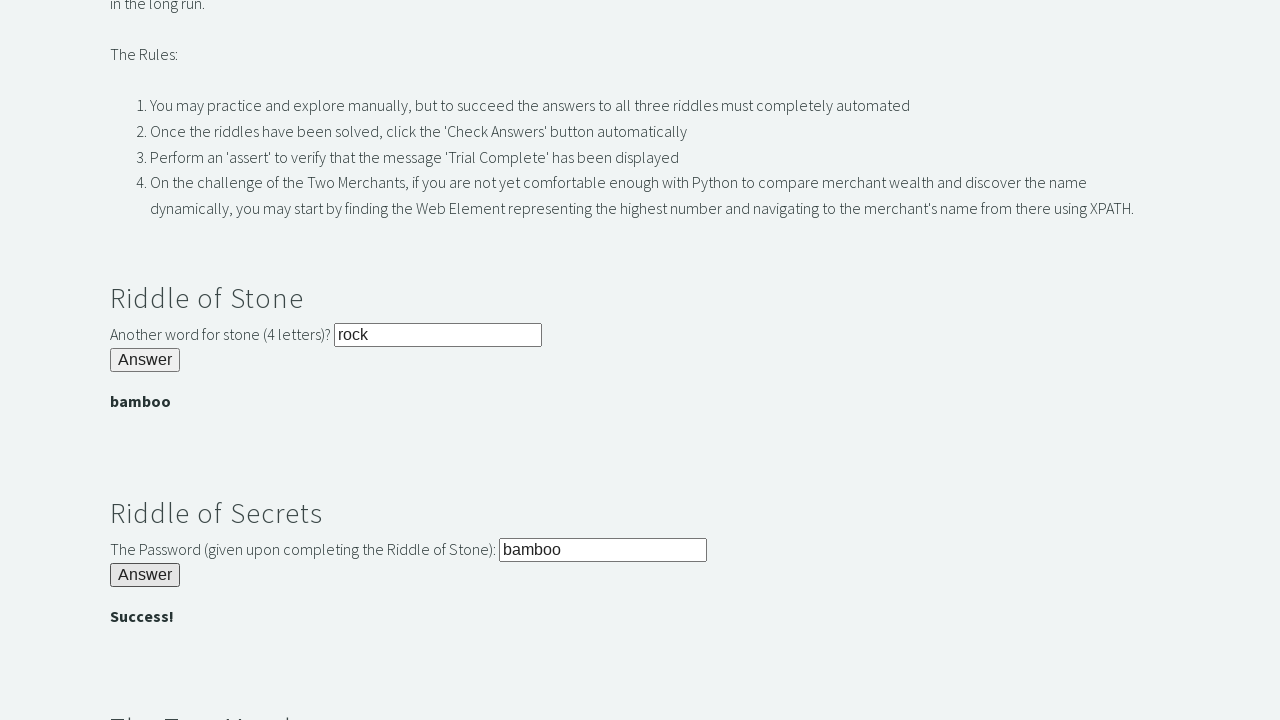

Retrieved Jessica's wealth information
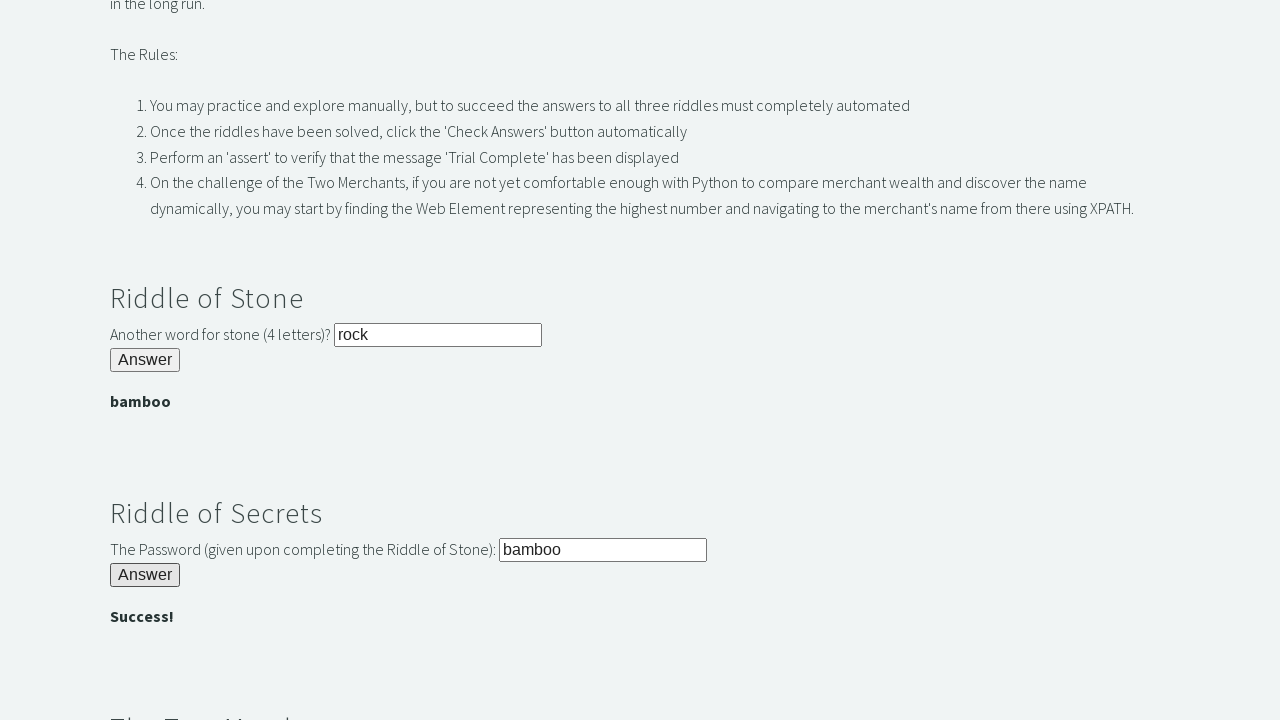

Retrieved Bernard's wealth information
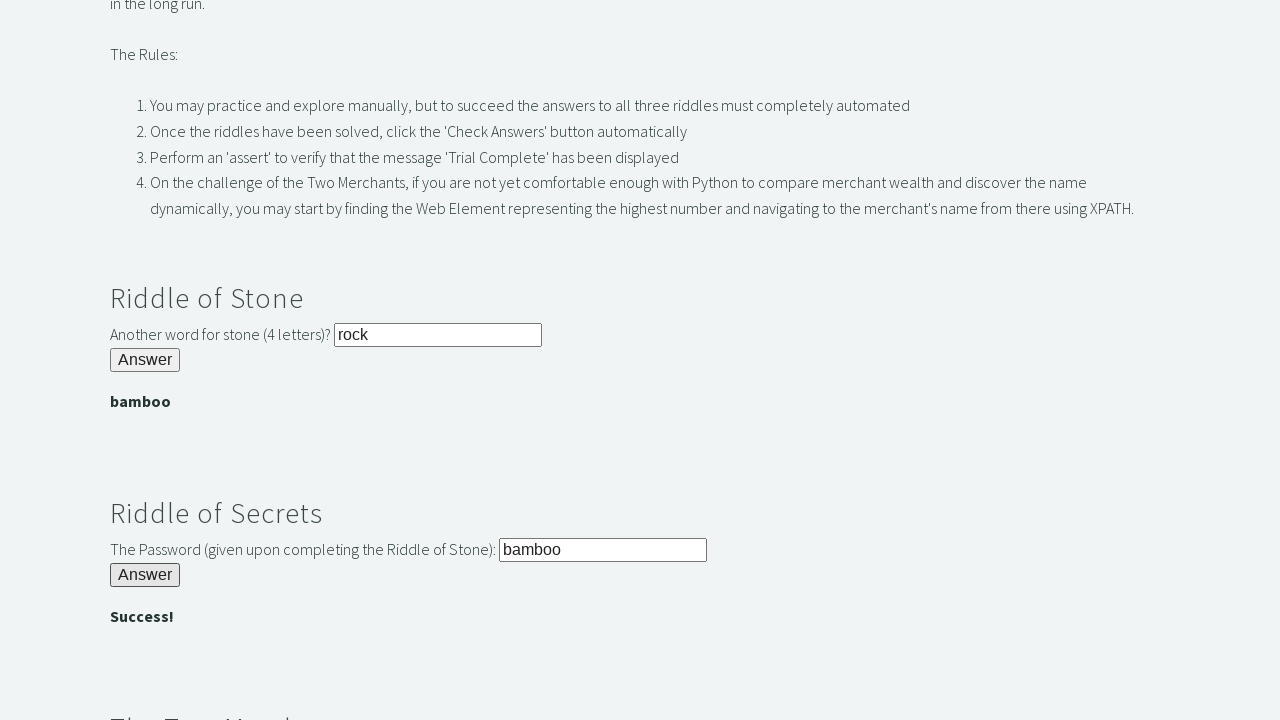

Determined Jessica is richer and filled merchant riddle input with 'Jessica' on input[id='r3Input']
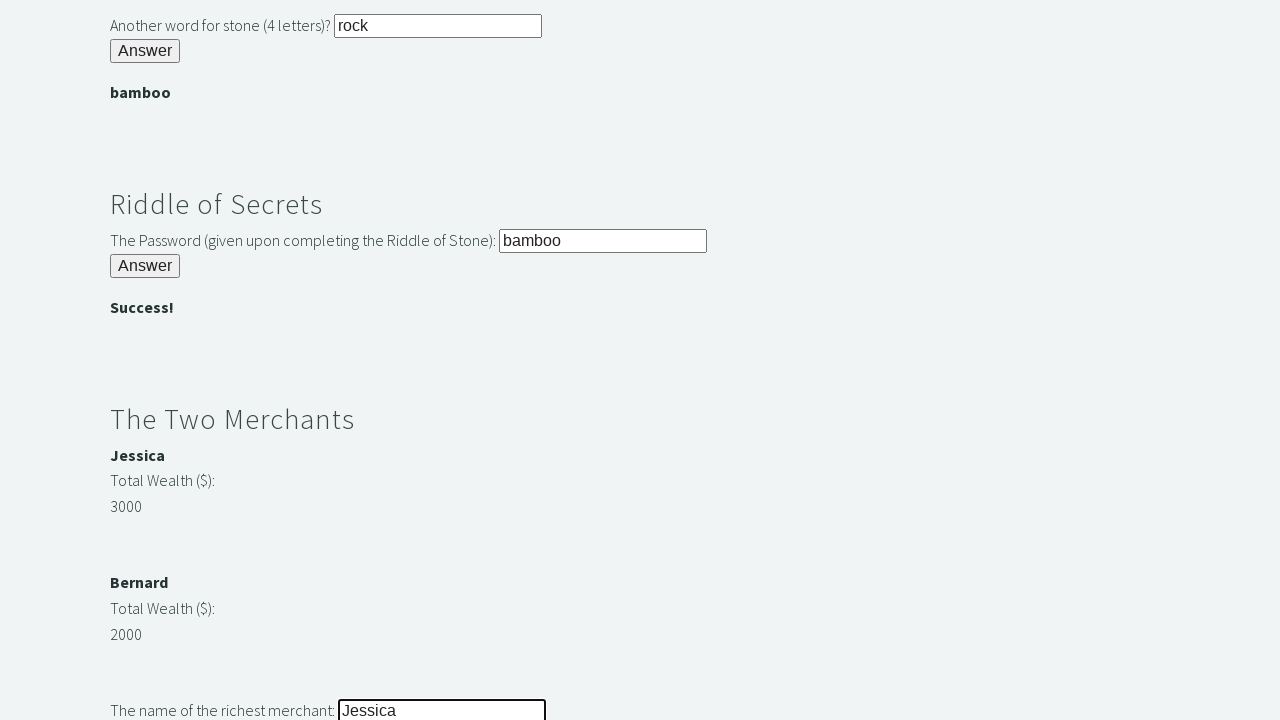

Clicked submit button for merchant riddle at (145, 360) on xpath=//button[@id='r3Butn']
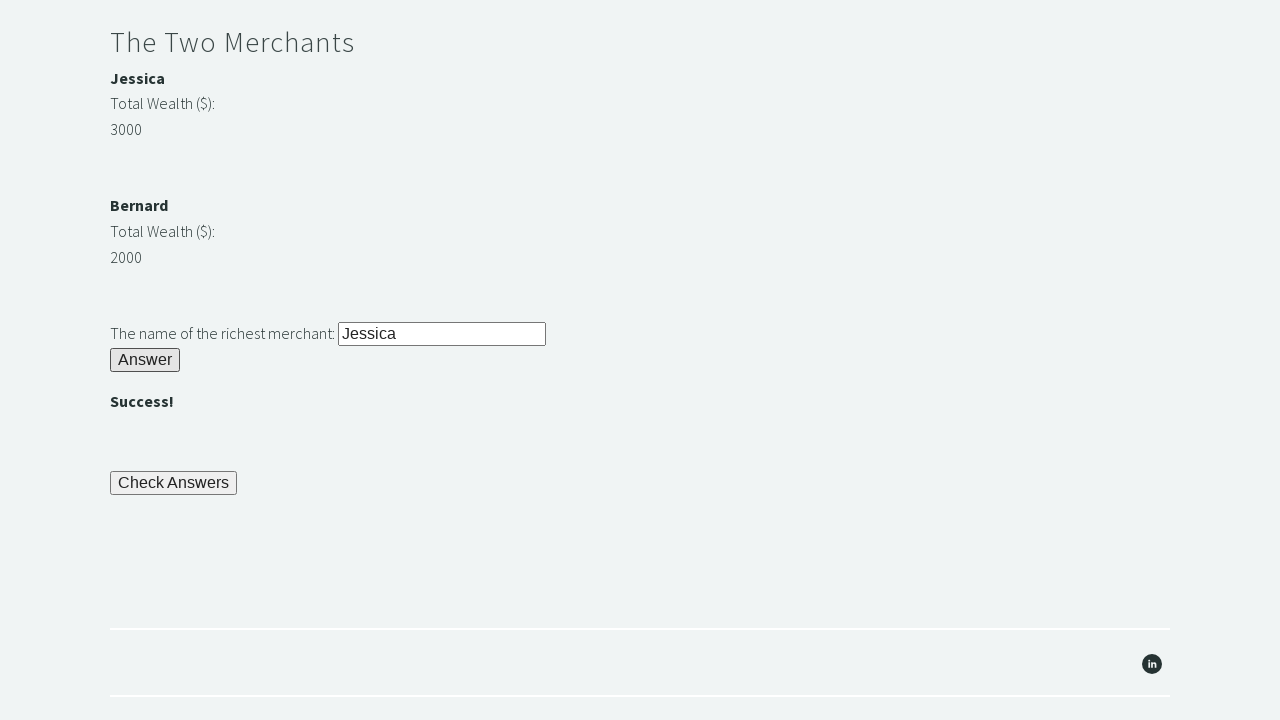

Clicked check answers button to verify all solutions at (174, 483) on xpath=//button[@id='checkButn']
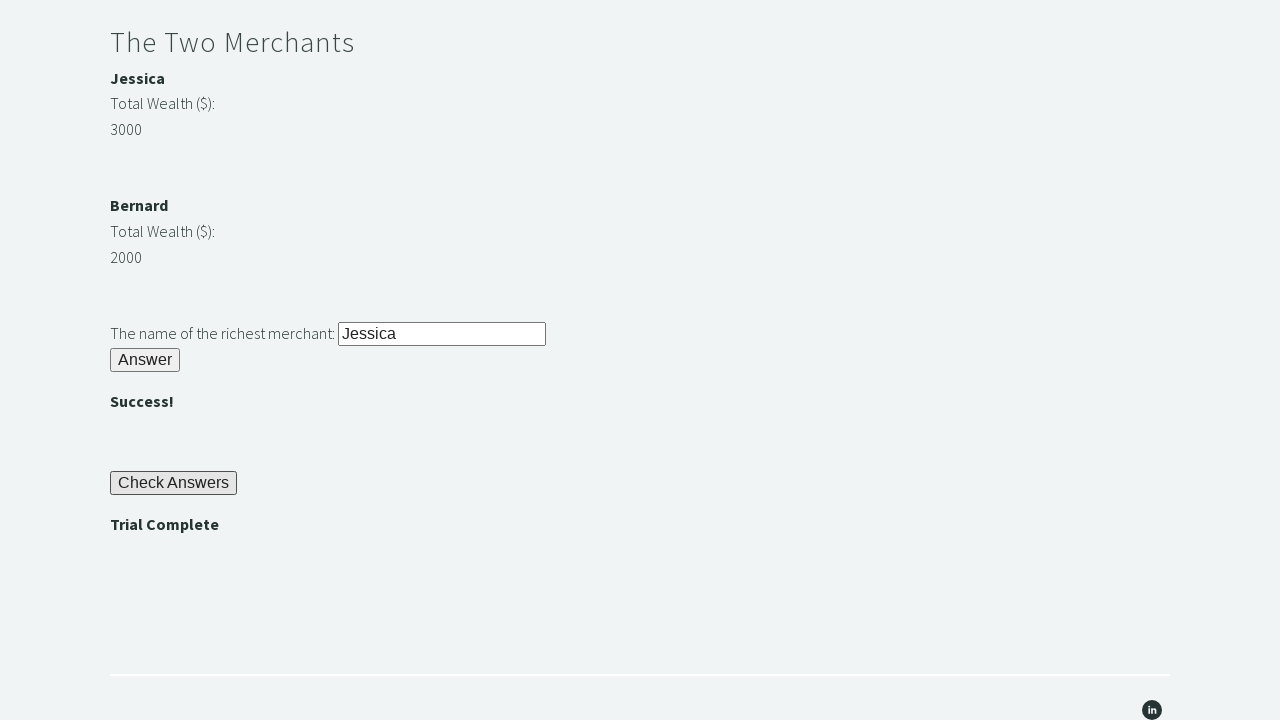

Verified trial completion message appeared
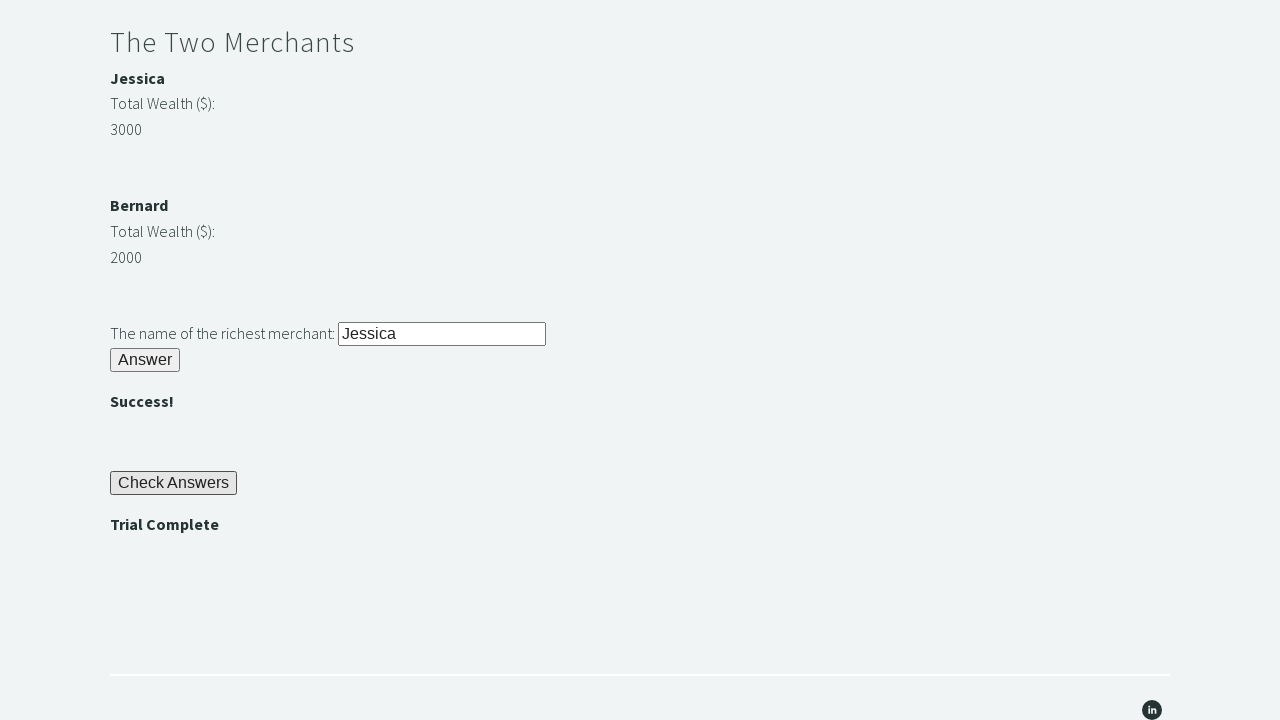

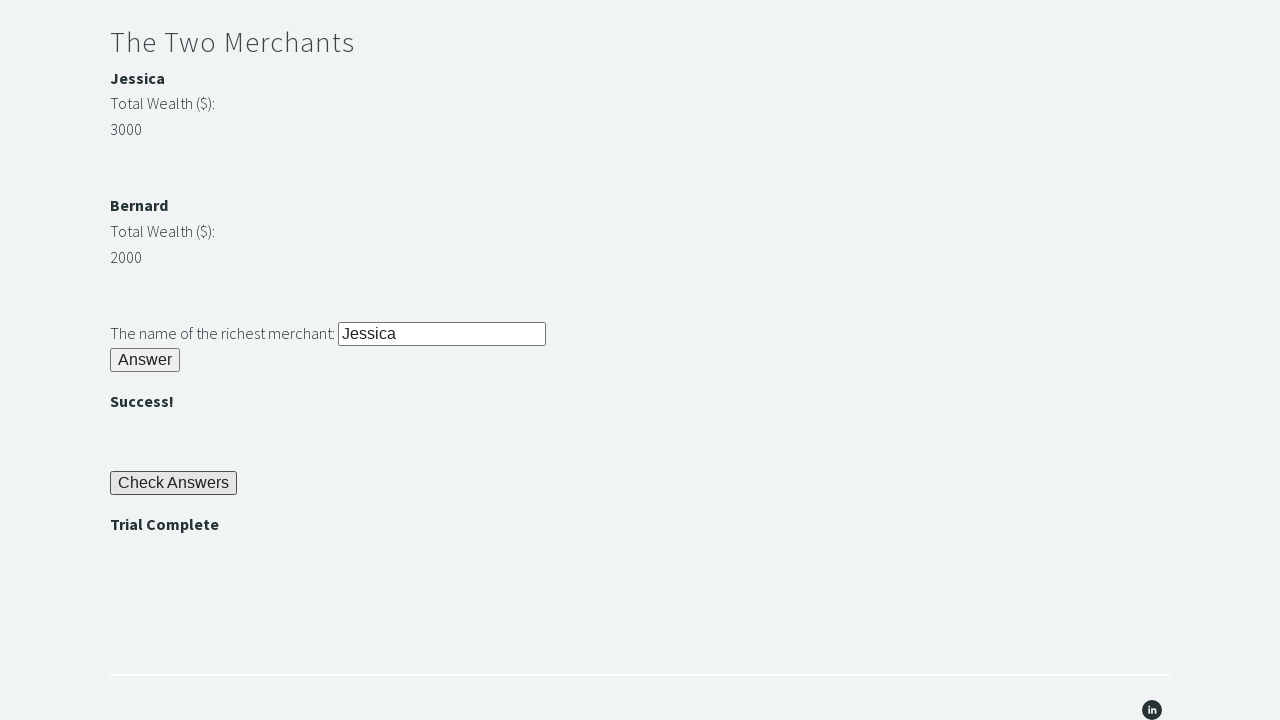